Tests window handling functionality by opening a new window, verifying its content, then switching back to the original window

Starting URL: https://the-internet.herokuapp.com/windows

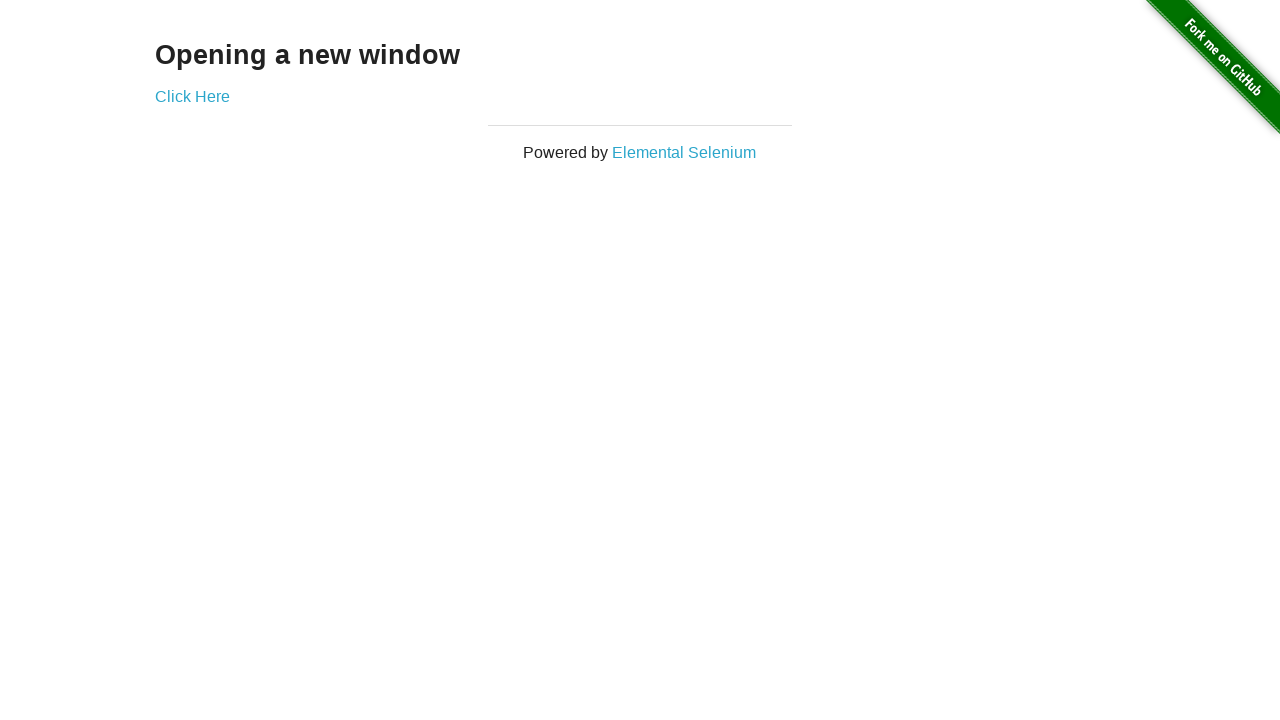

Clicked 'Click Here' link to open new window at (192, 96) on text=Click Here
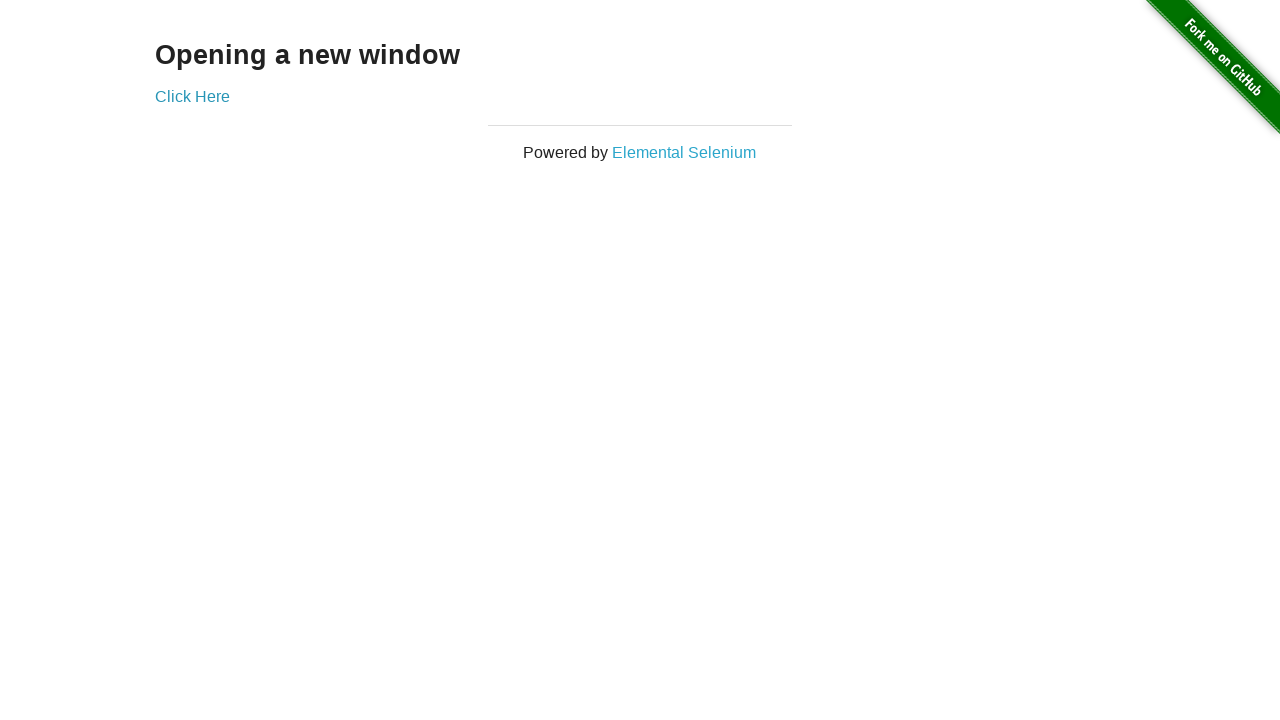

New window opened and captured
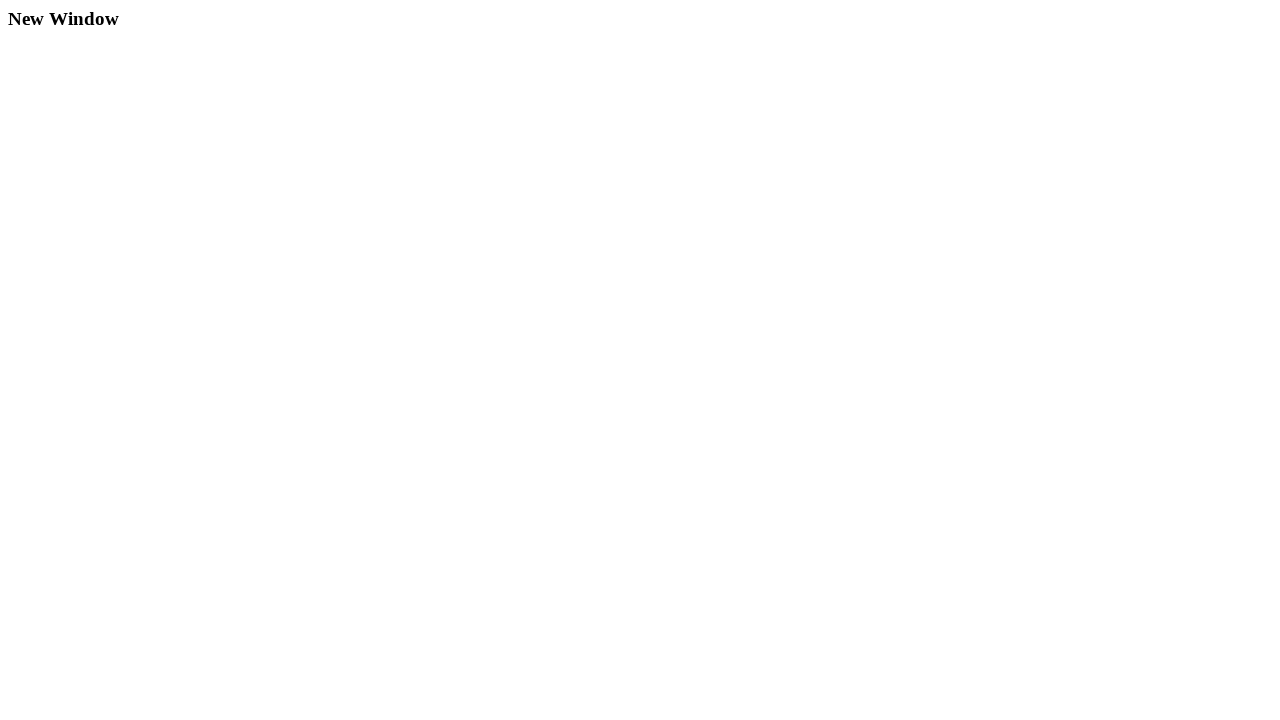

New window page load completed
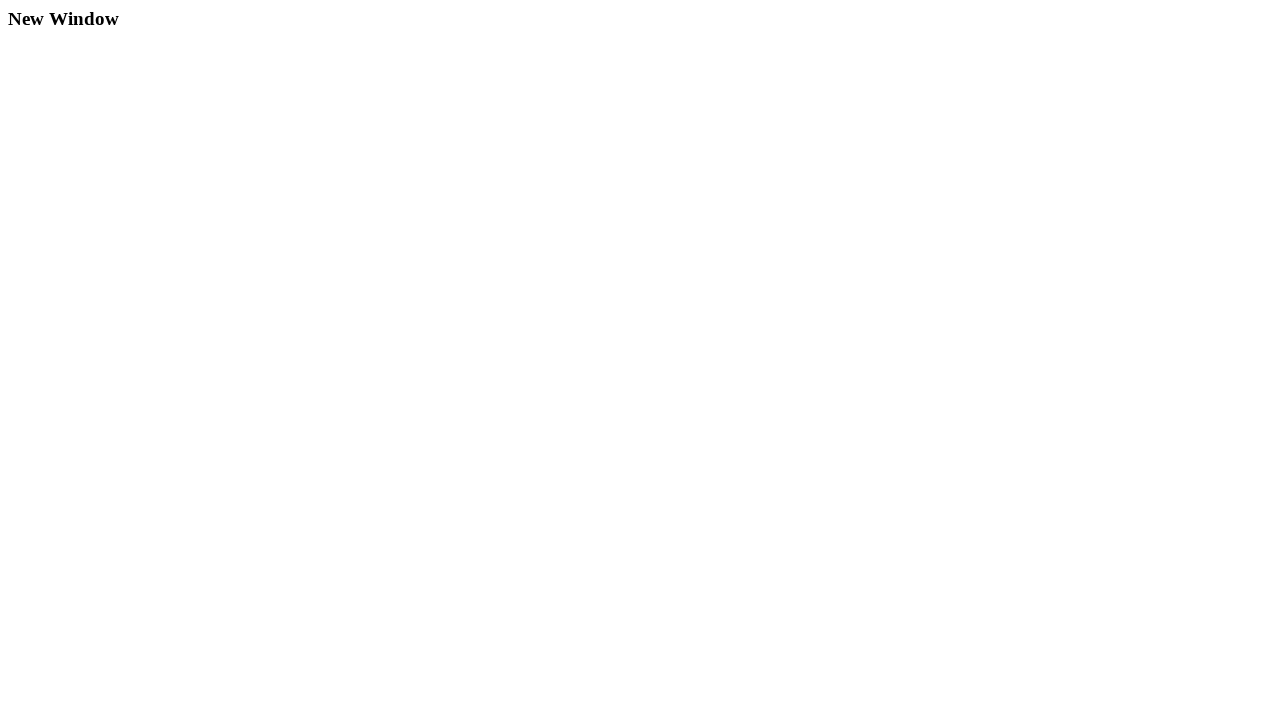

Retrieved heading text from new window: 'New Window'
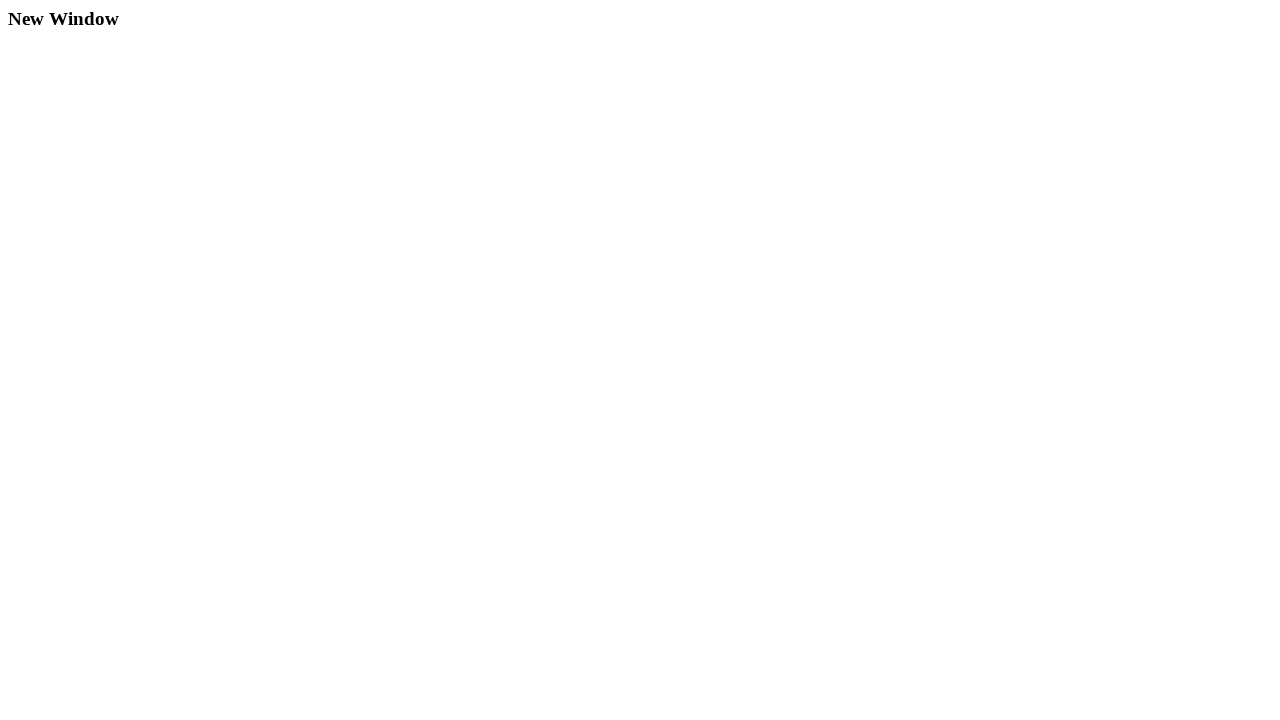

Closed the new window
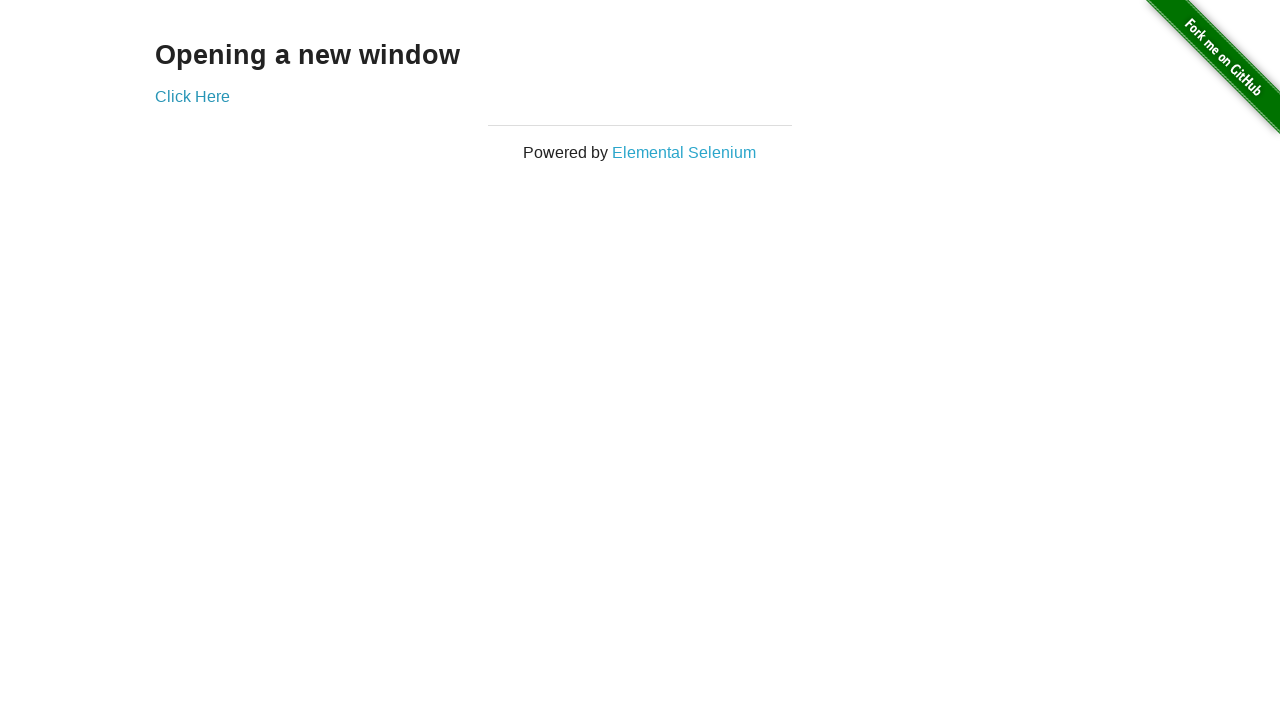

Retrieved original window title: 'The Internet'
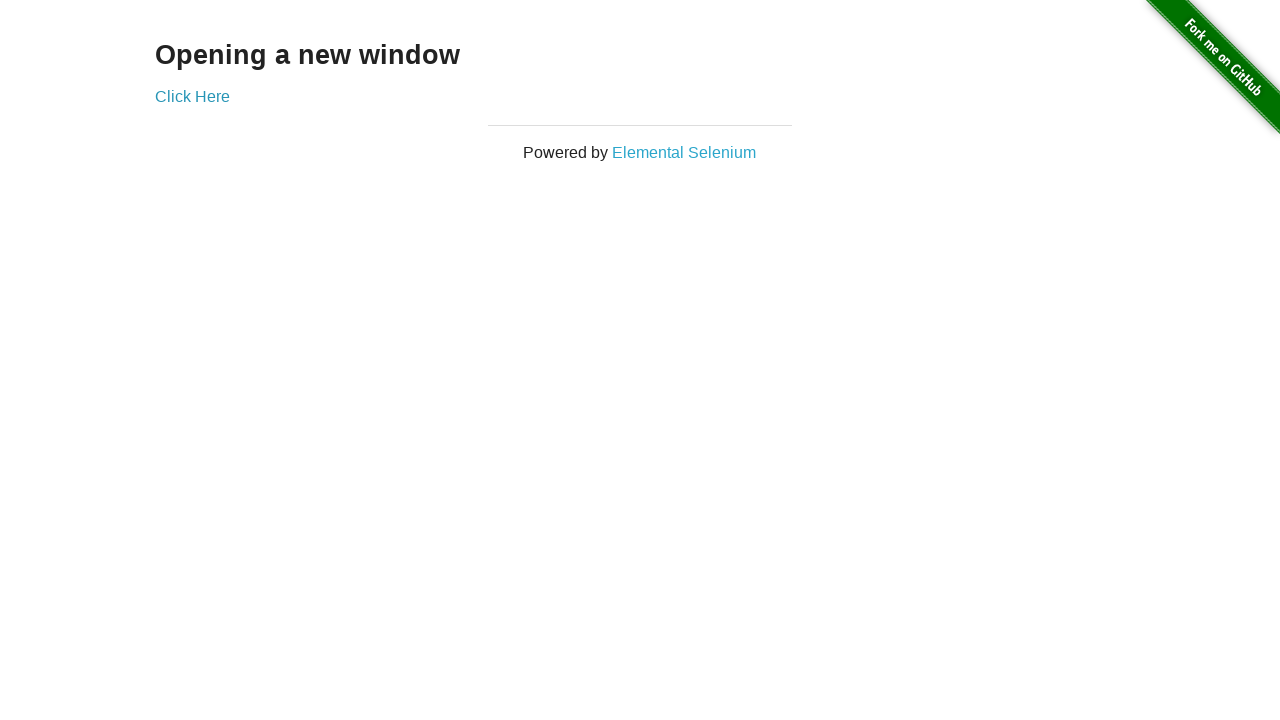

Verified original window is active - title matches 'The Internet'
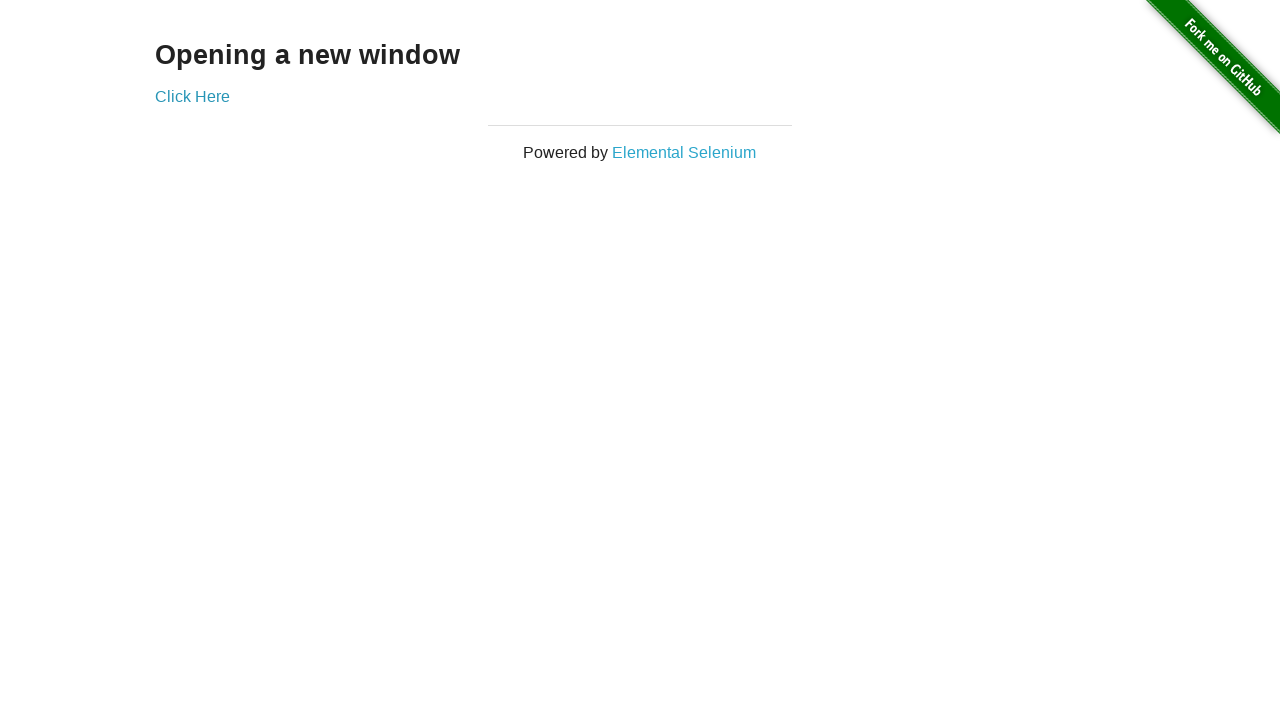

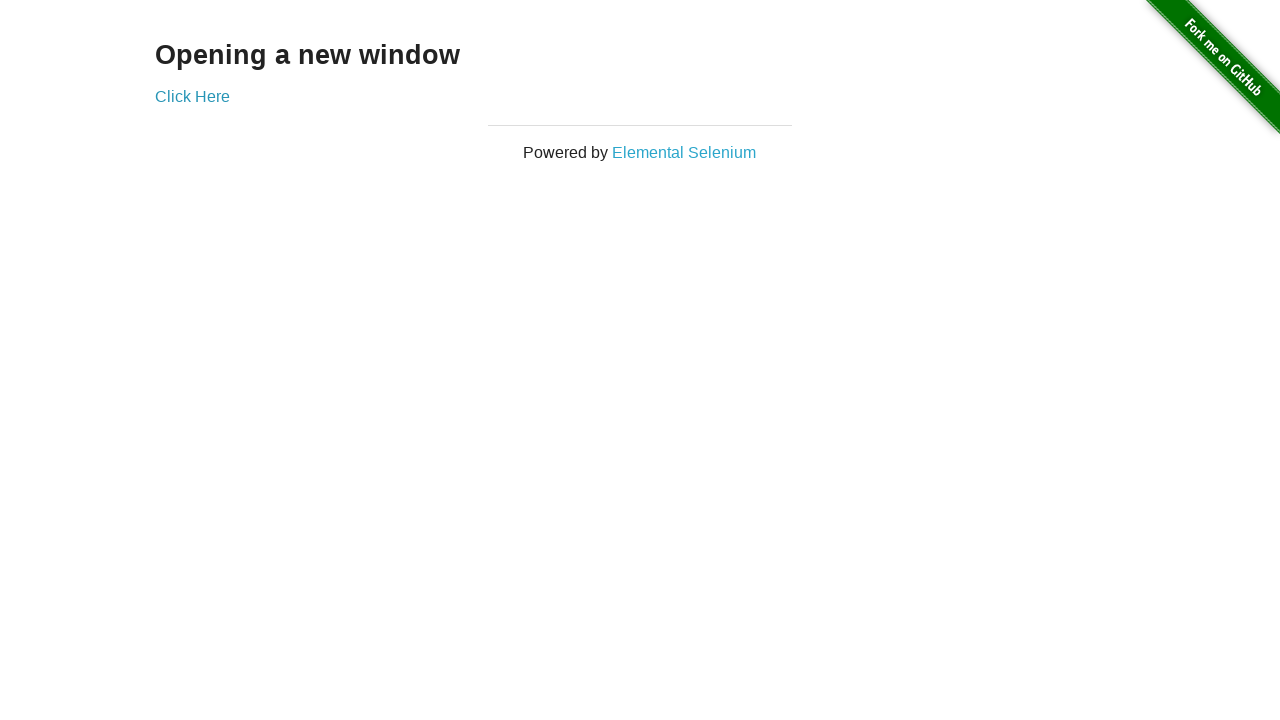